Tests navigation to the courses section on dehieu.vn by clicking on the popular courses link, handling any random popup that may appear

Starting URL: https://dehieu.vn/

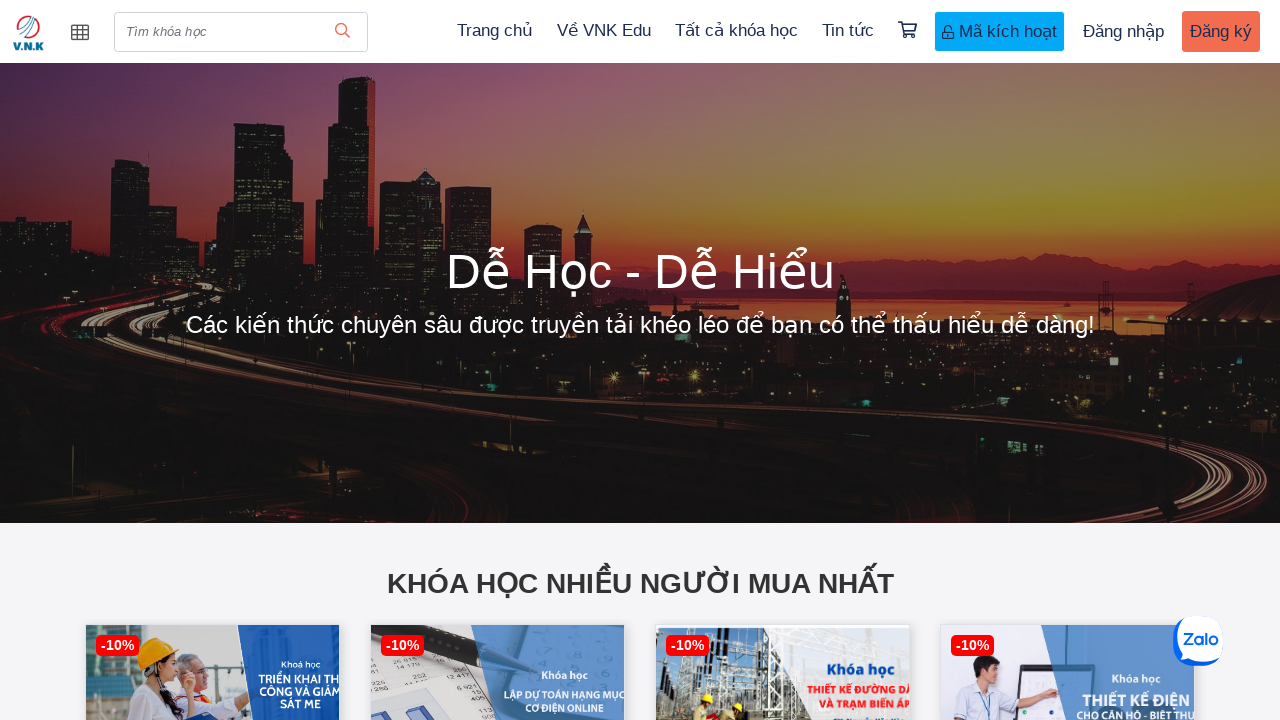

Detected popup modal on page
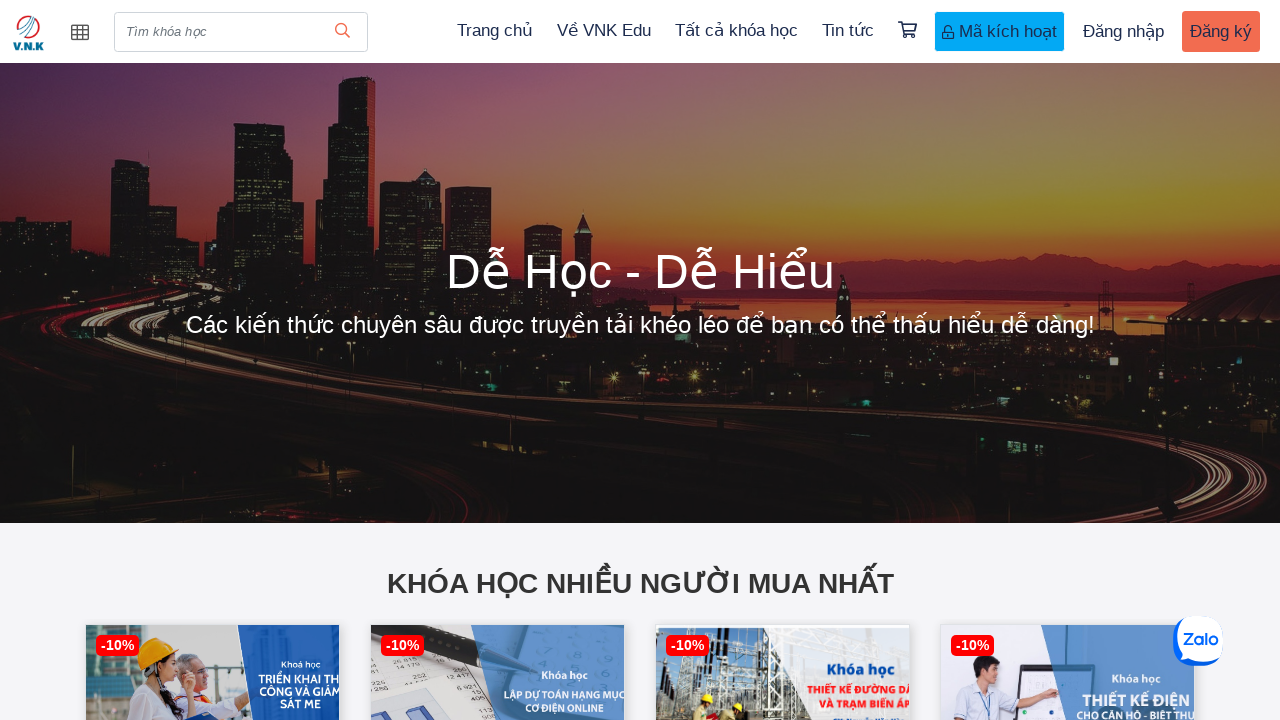

Clicked on popular courses link in featured products section at (640, 704) on xpath=//strong[text()='KHÓA HỌC NHIỀU NGƯỜI MUA NHẤT']/ancestor::div[@class='sec
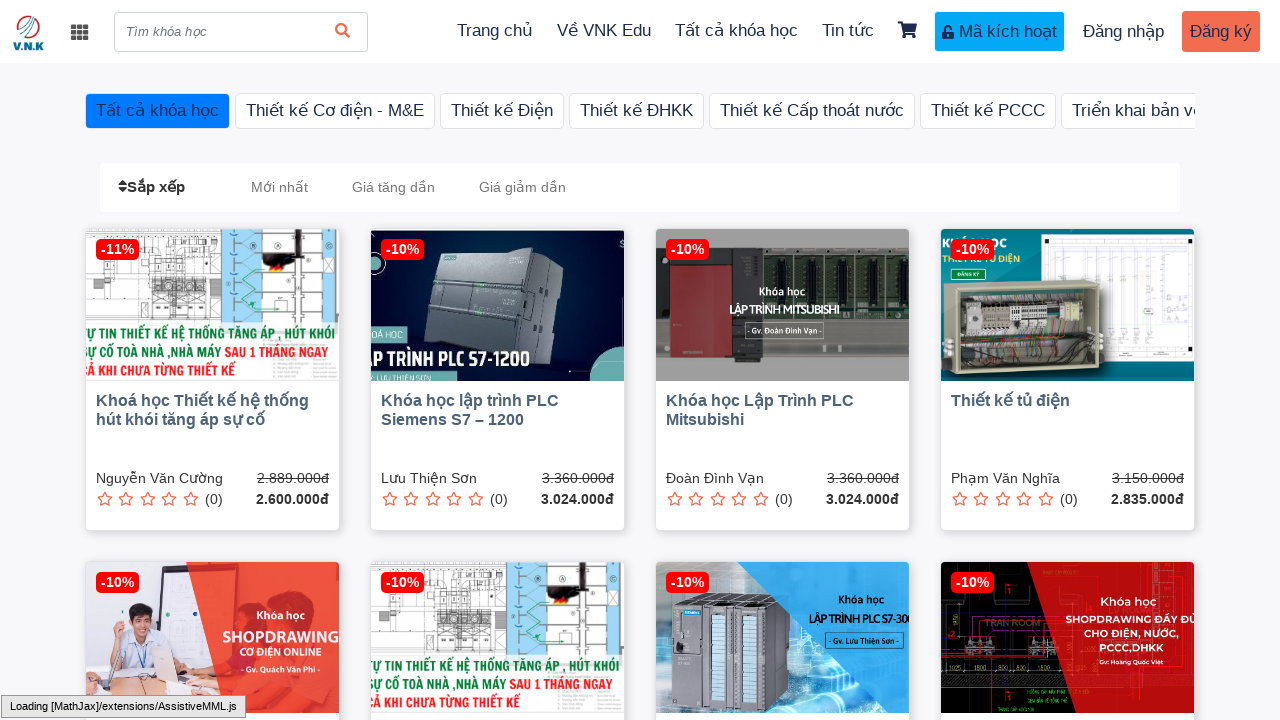

Courses page loaded successfully and 'All courses' link is visible
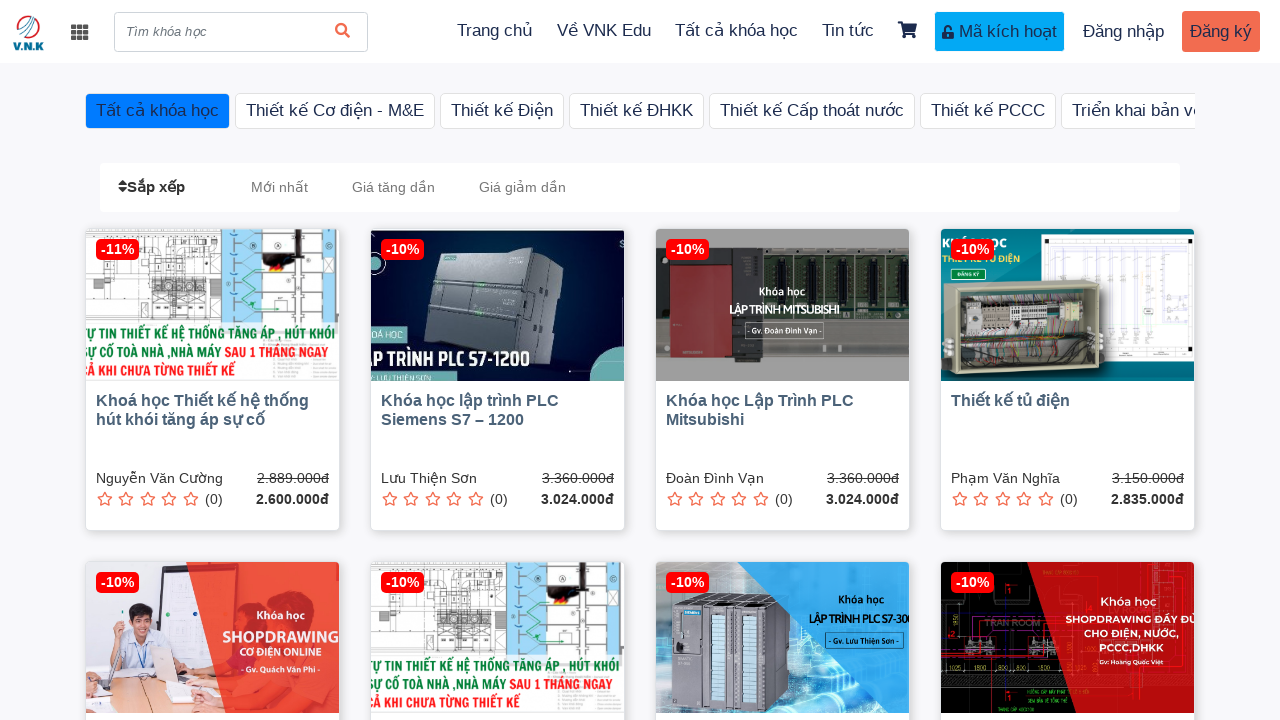

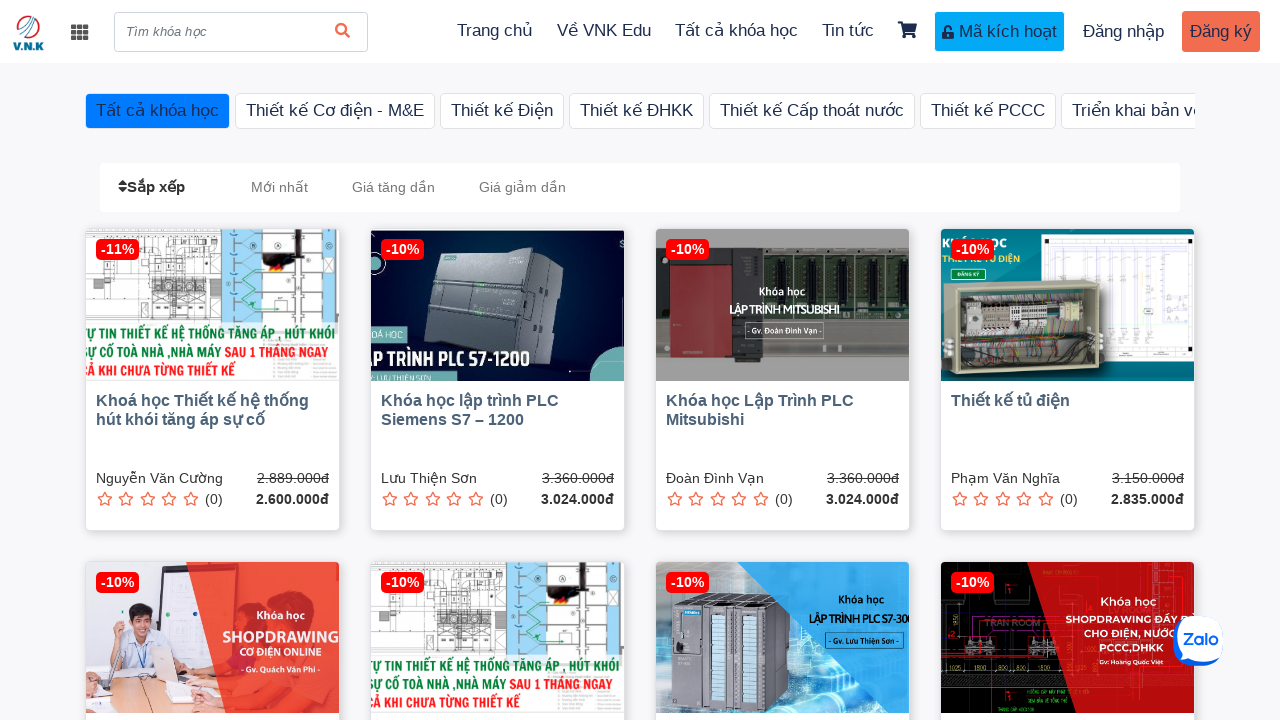